Opens the Wildberries website and sets the window size

Starting URL: https://www.wildberries.ru

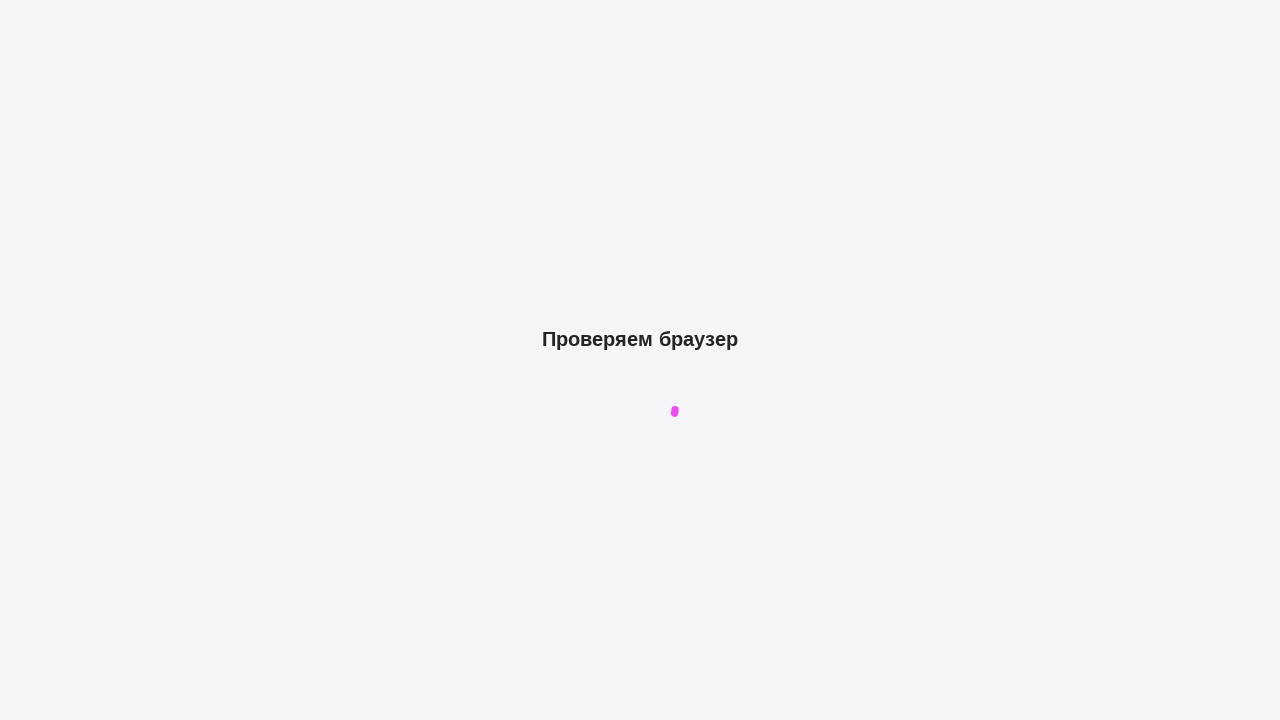

Set viewport size to 1366x768
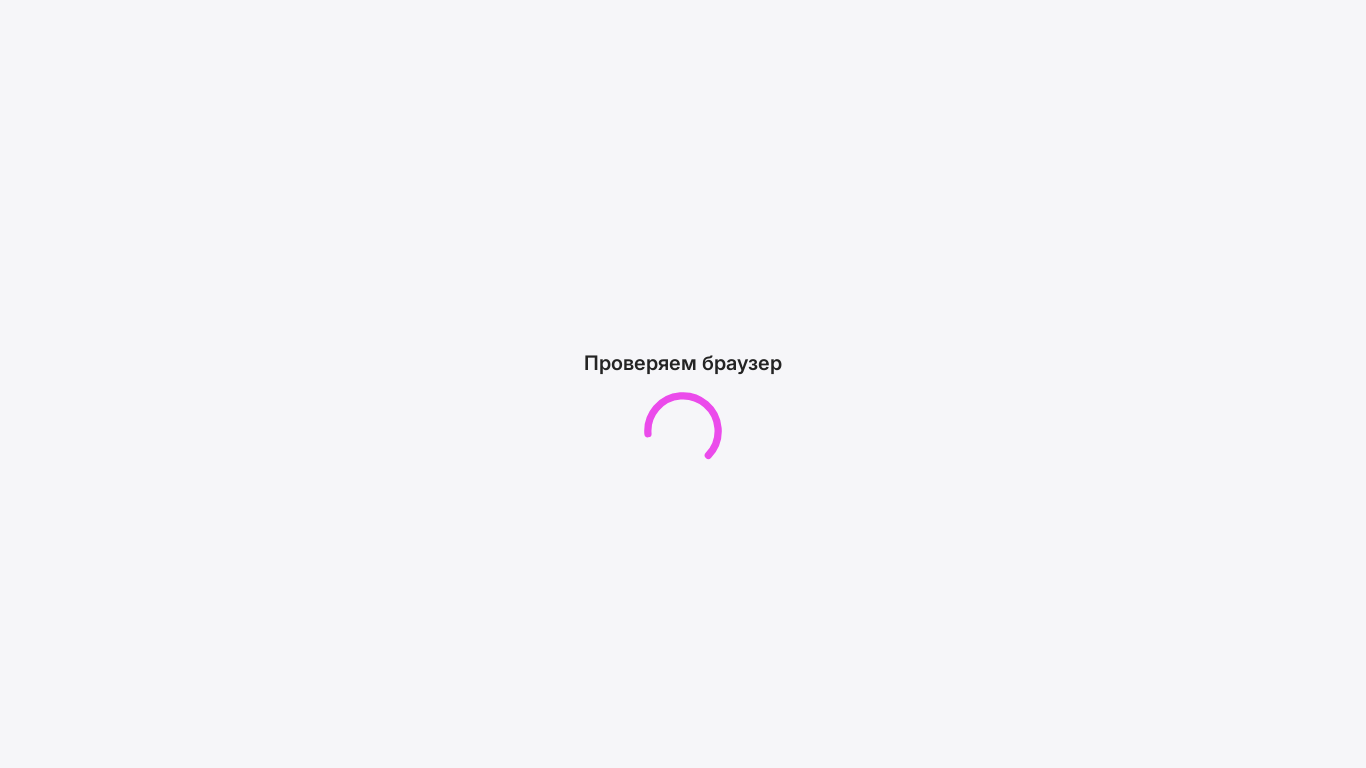

Wildberries website loaded and network idle
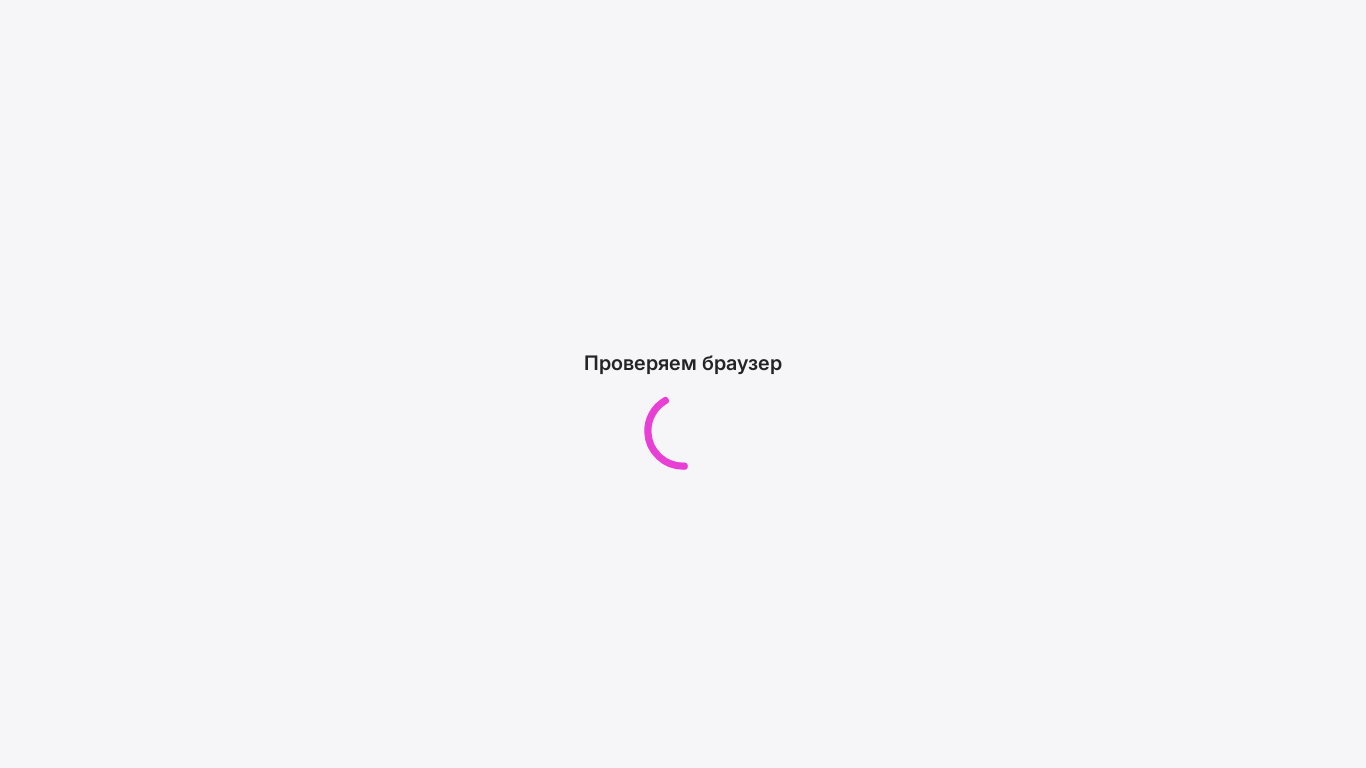

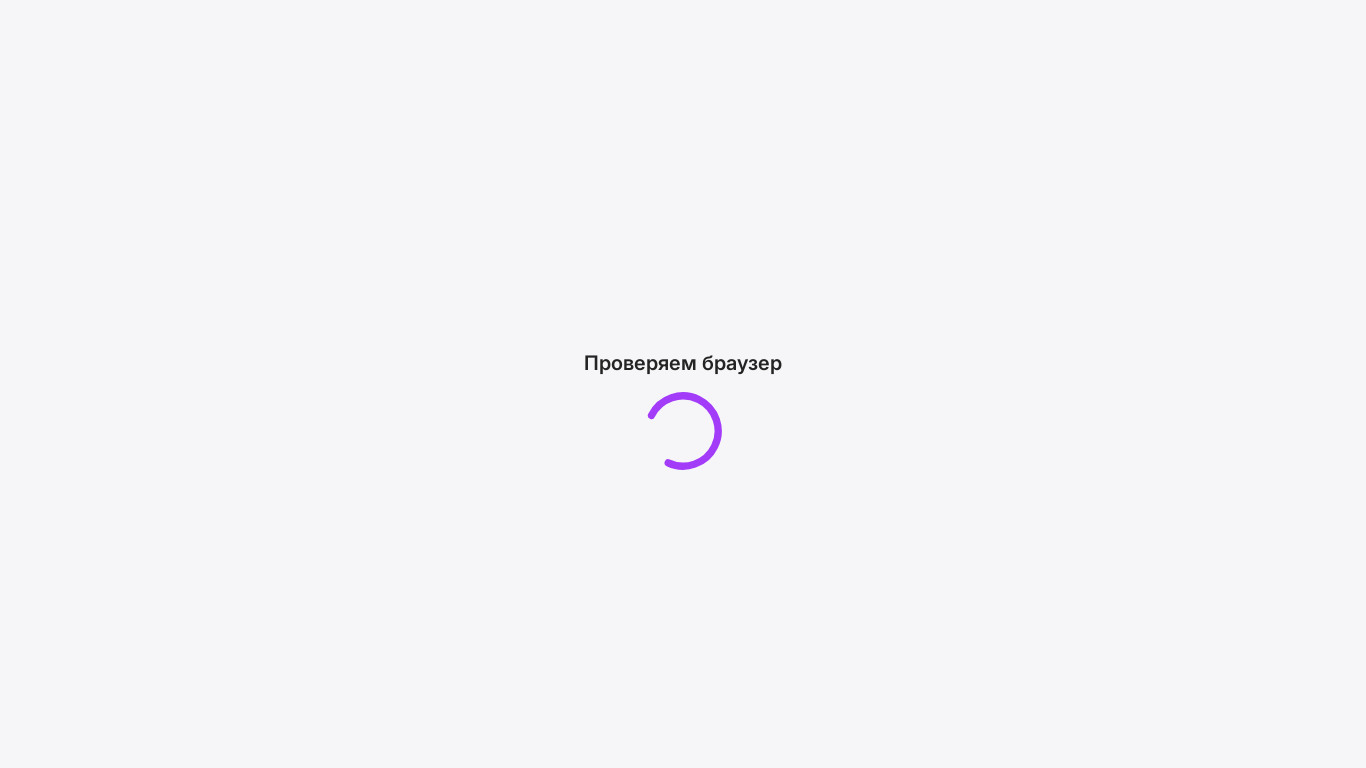